Tests handling a jQuery datepicker calendar by clicking on the datepicker input to open it and selecting a specific date from the calendar grid.

Starting URL: http://seleniumpractise.blogspot.in/2016/08/how-to-handle-calendar-in-selenium.html

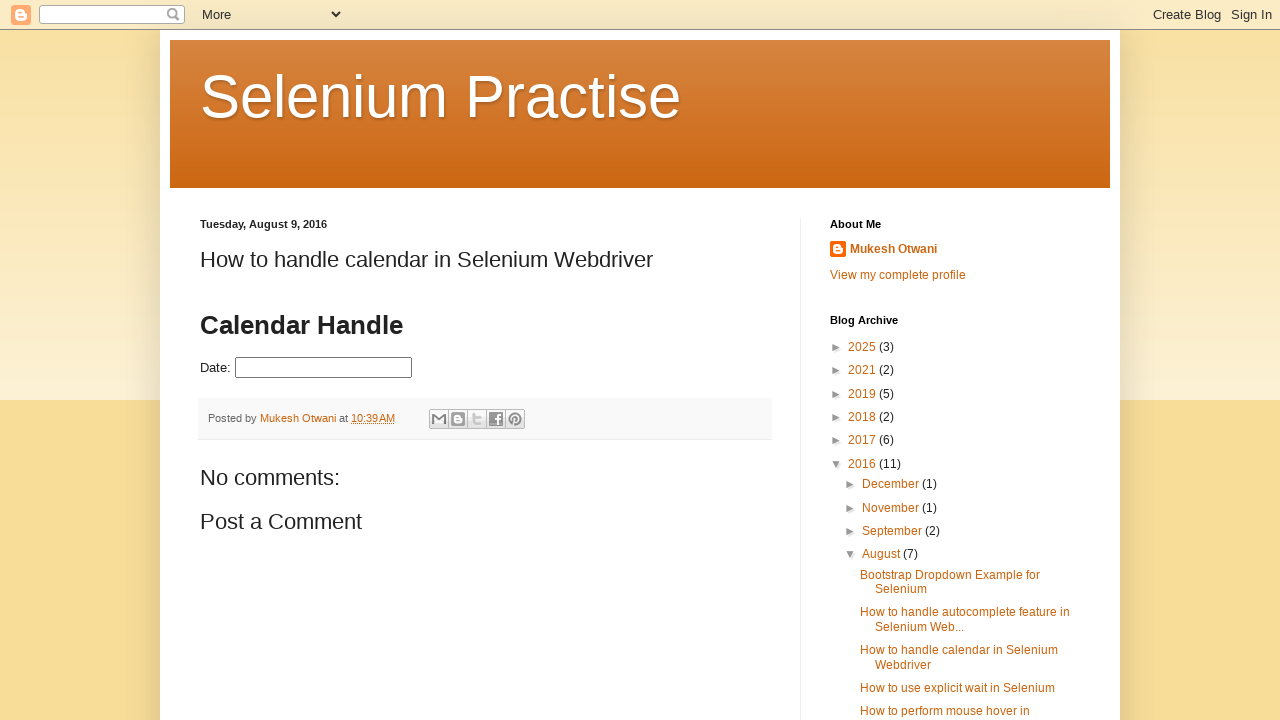

Clicked on datepicker input to open the calendar at (324, 368) on #datepicker
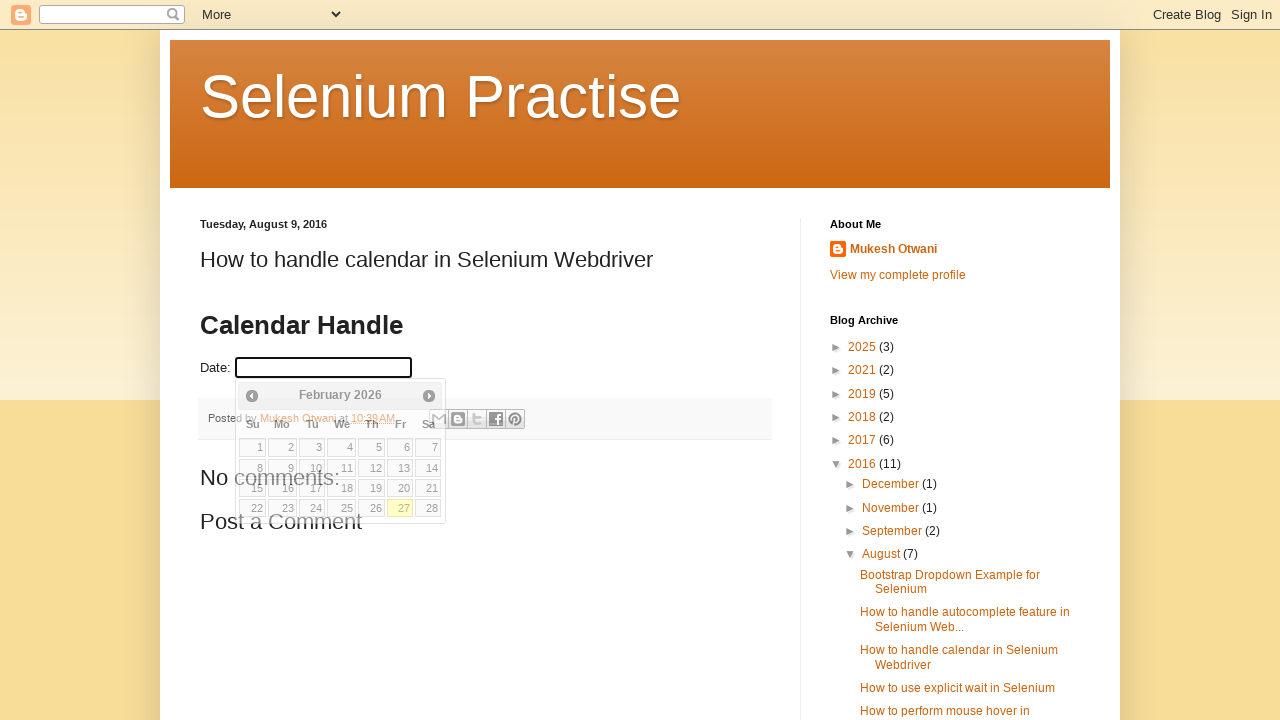

Selected a specific date from the calendar grid at (312, 468) on #ui-datepicker-div table tbody tr:nth-child(2) td:nth-child(3) a
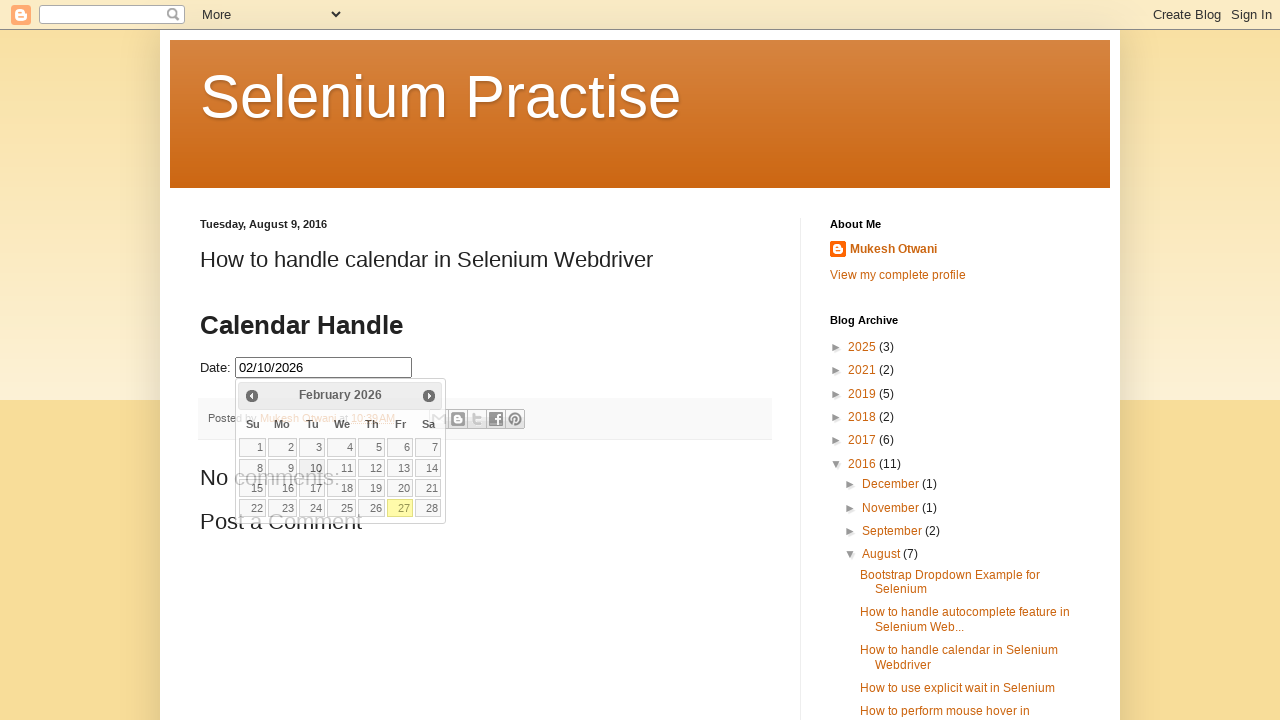

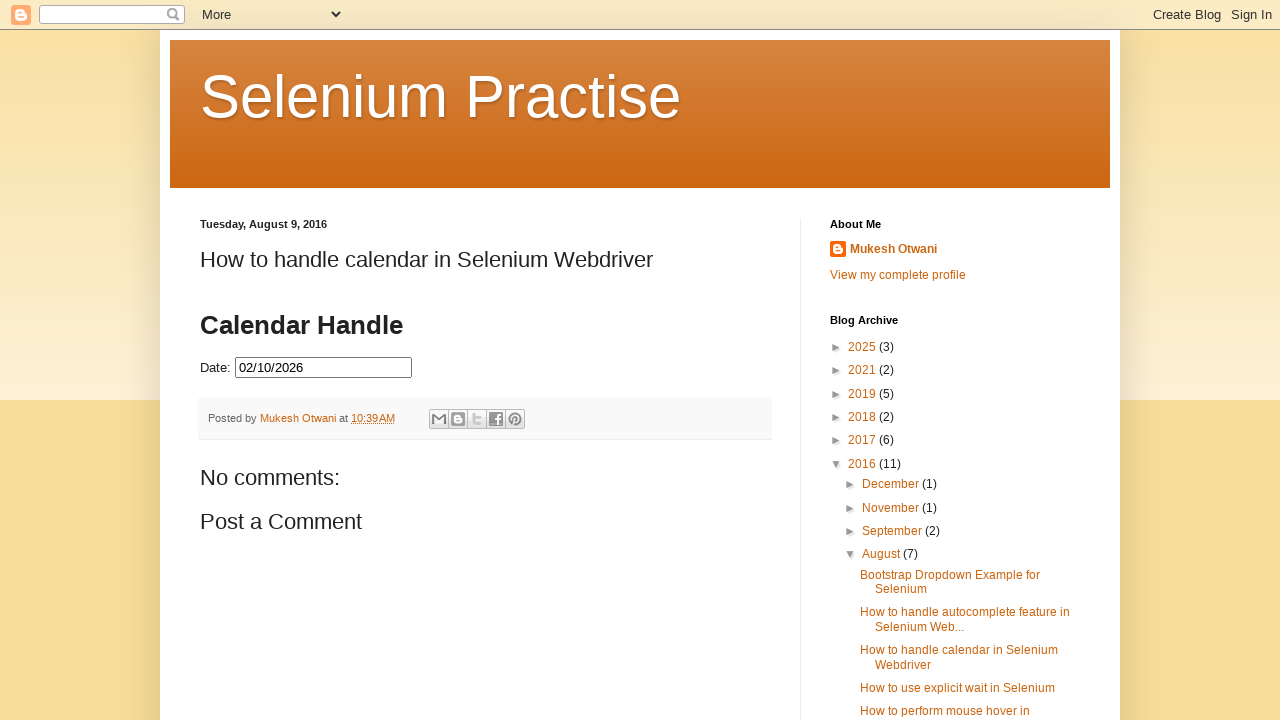